Completes the checkout process by filling the order form and placing the purchase

Starting URL: https://www.demoblaze.com/cart.html

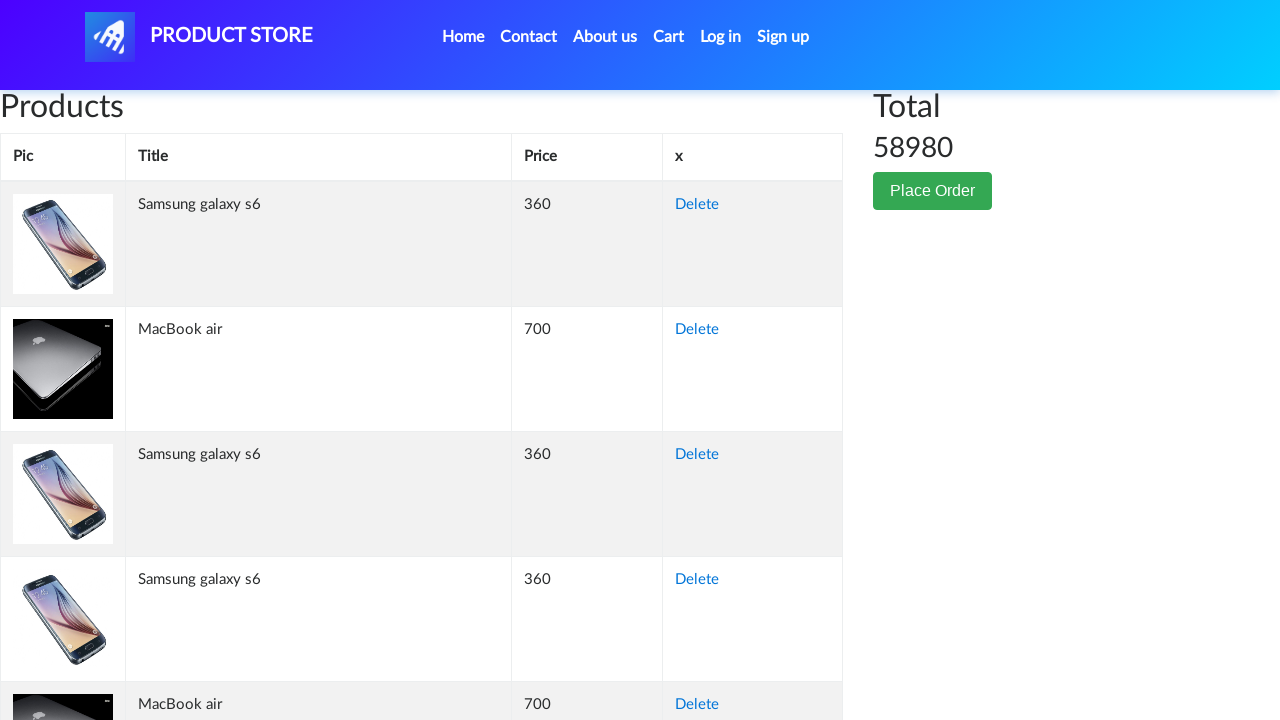

Clicked Place Order button at (933, 191) on text='Place Order'
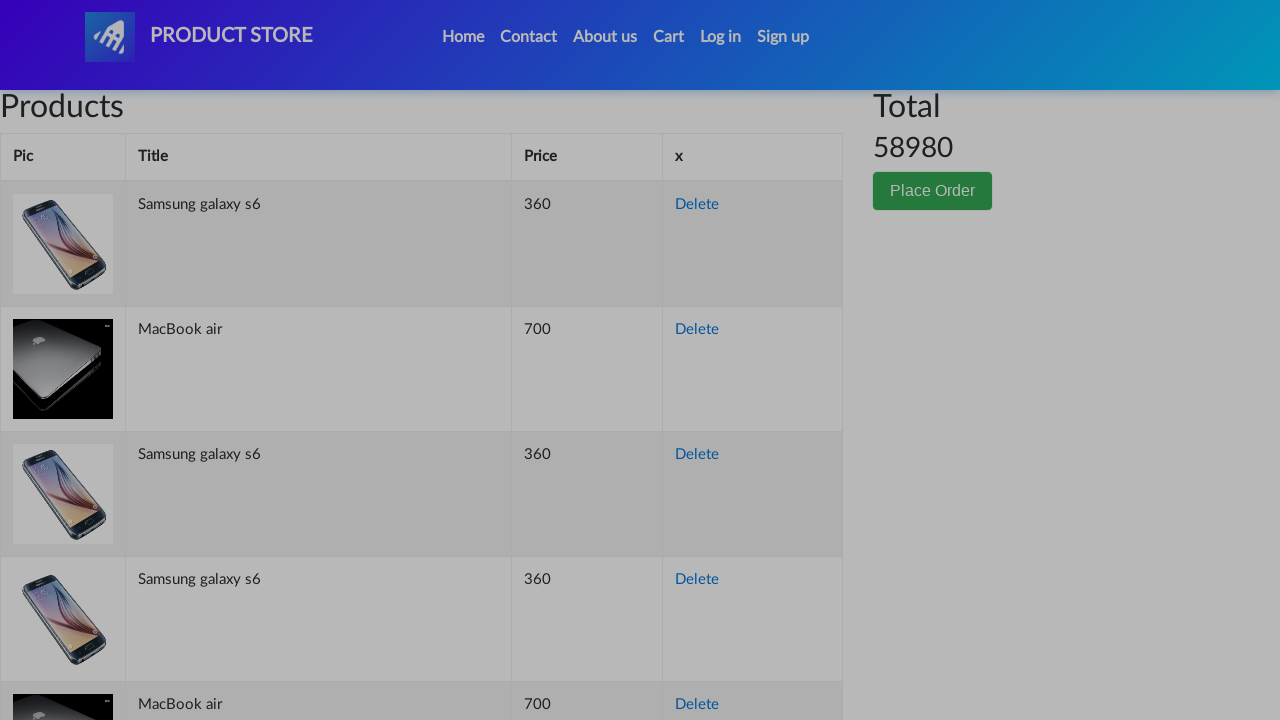

Filled name field with 'John Smith' on input#name
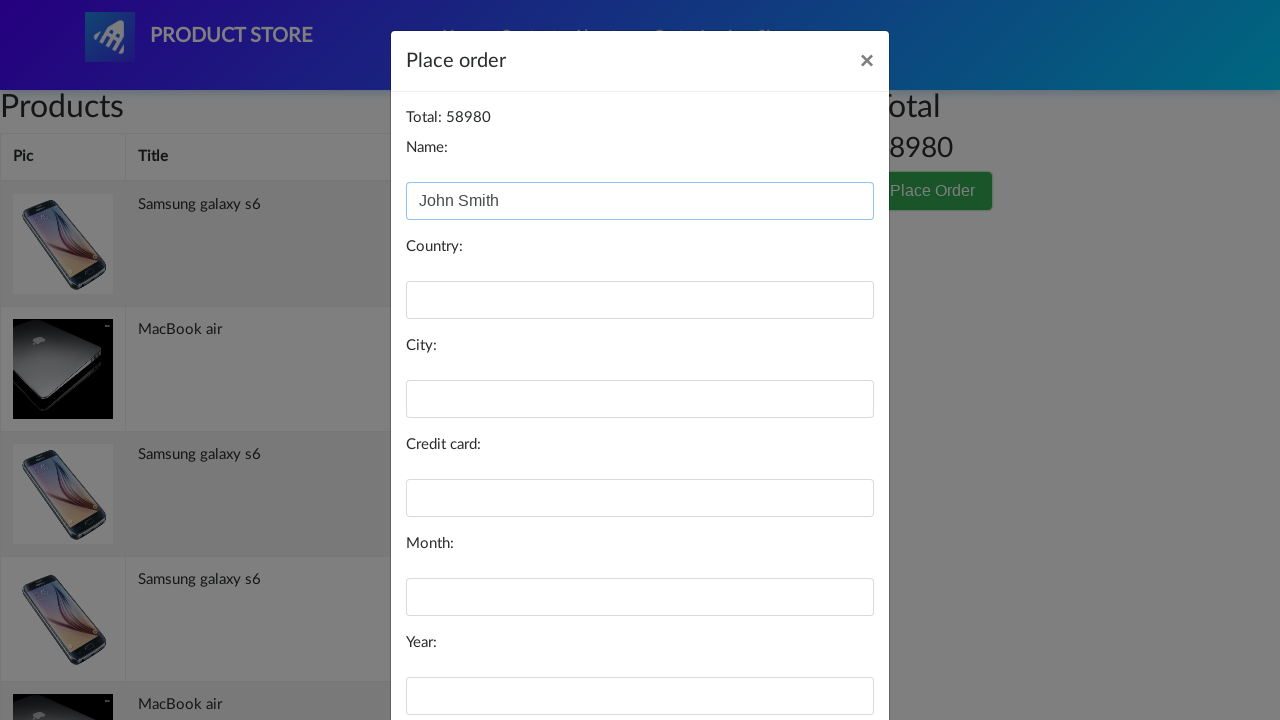

Filled country field with 'Saudi Arabia' on input#country
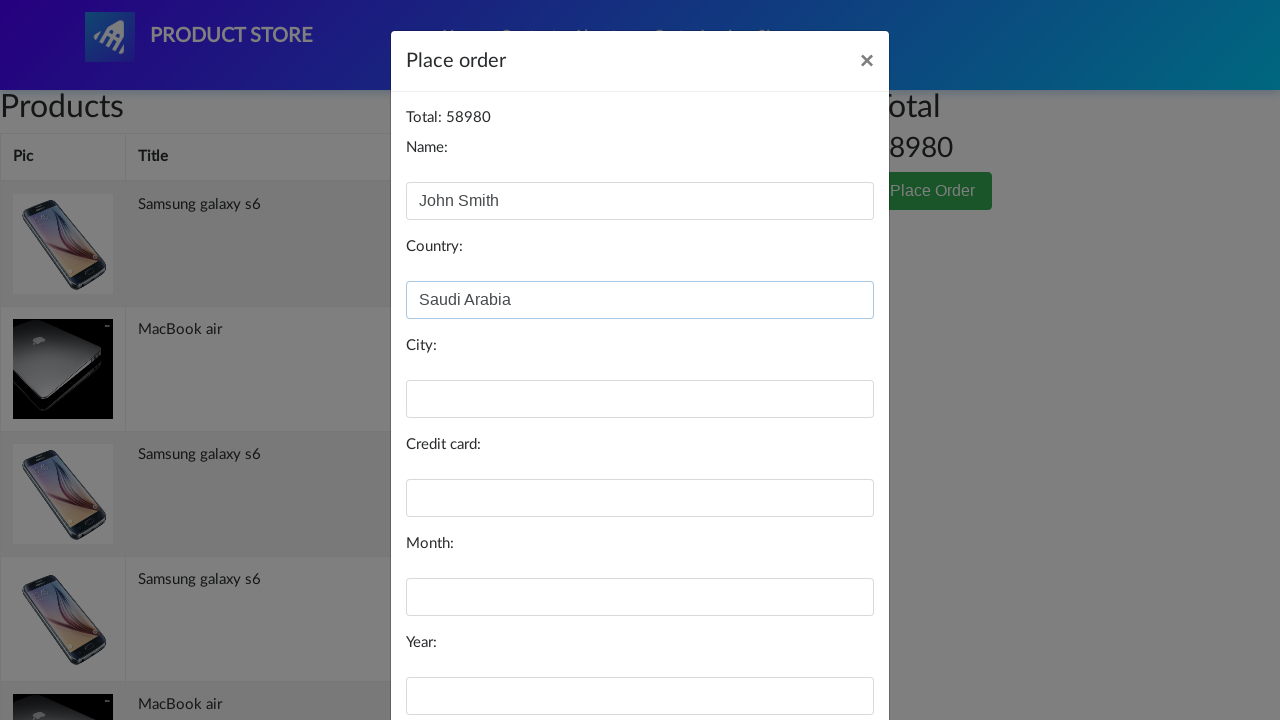

Filled city field with 'Riyadh' on input#city
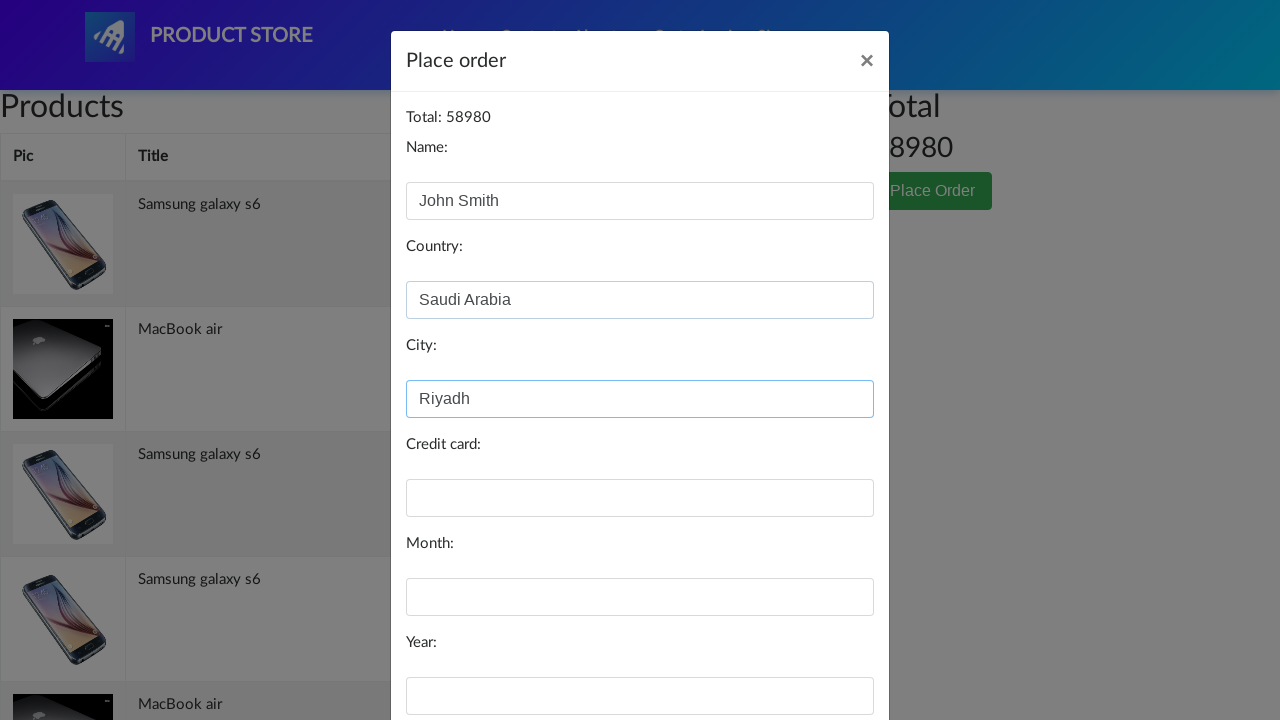

Filled card field with credit card number on input#card
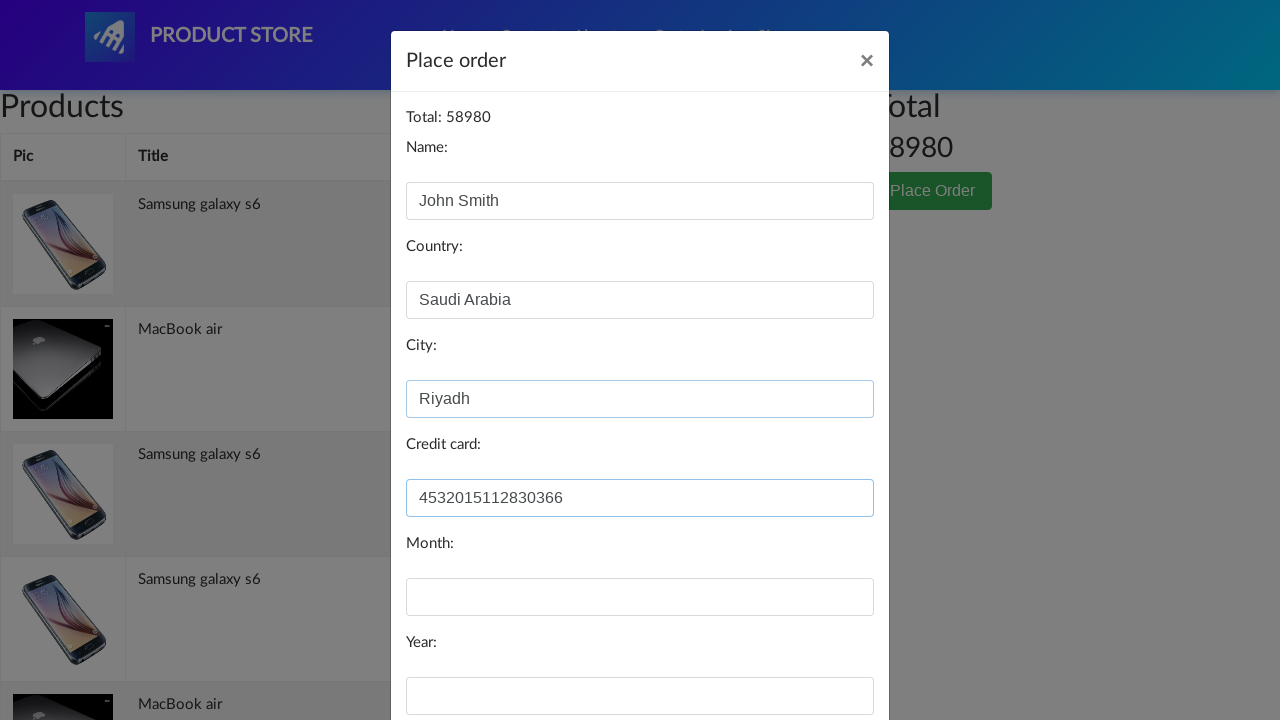

Filled month field with '12' on input#month
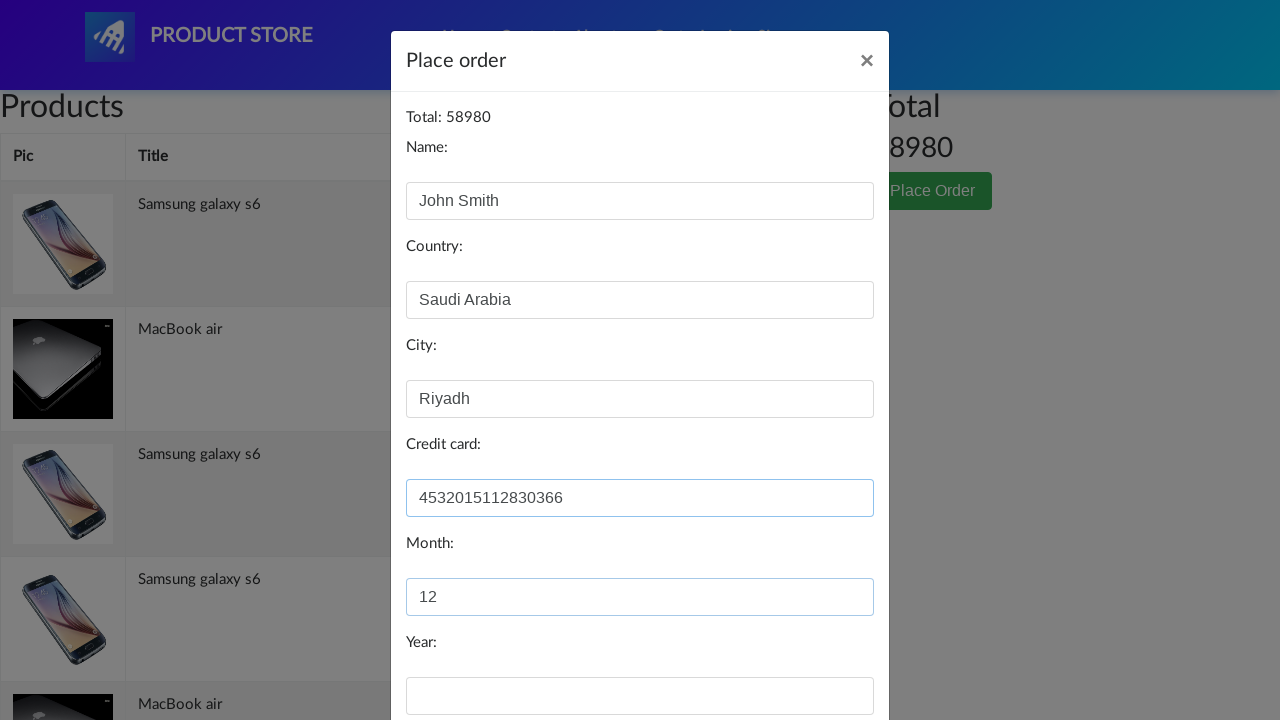

Filled year field with '2028' on input#year
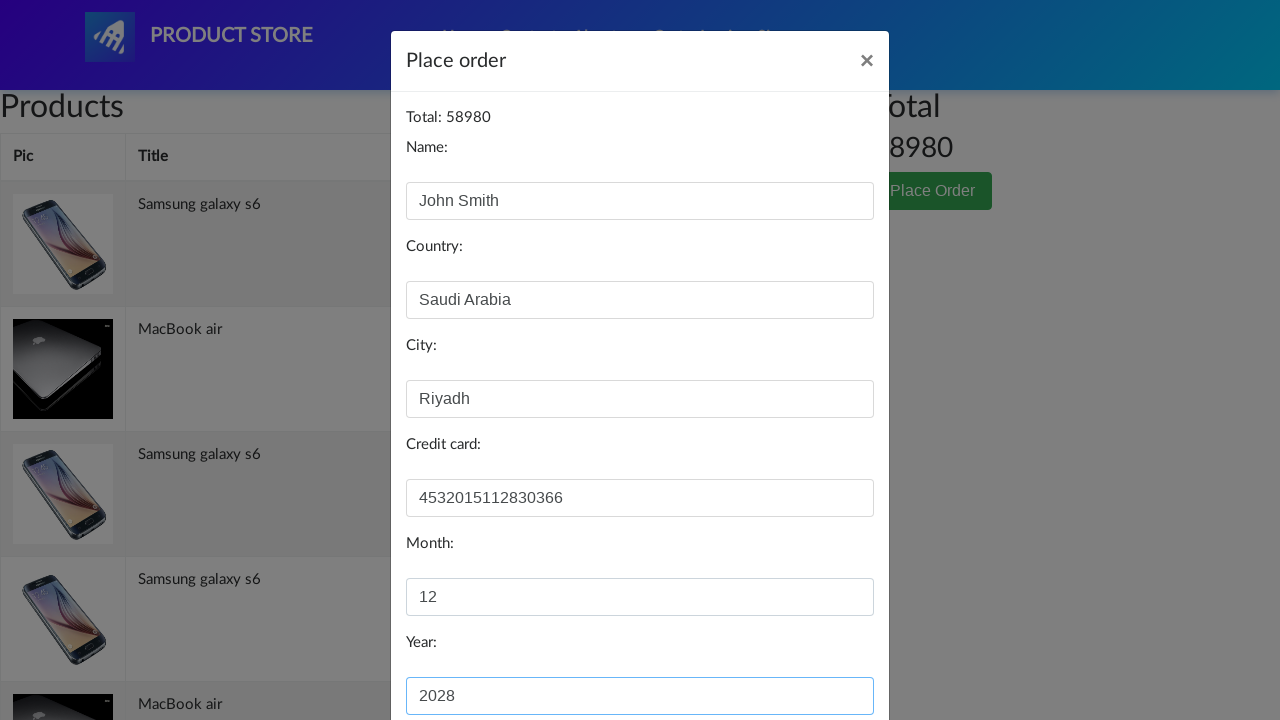

Clicked Purchase button to complete the order at (823, 655) on text='Purchase'
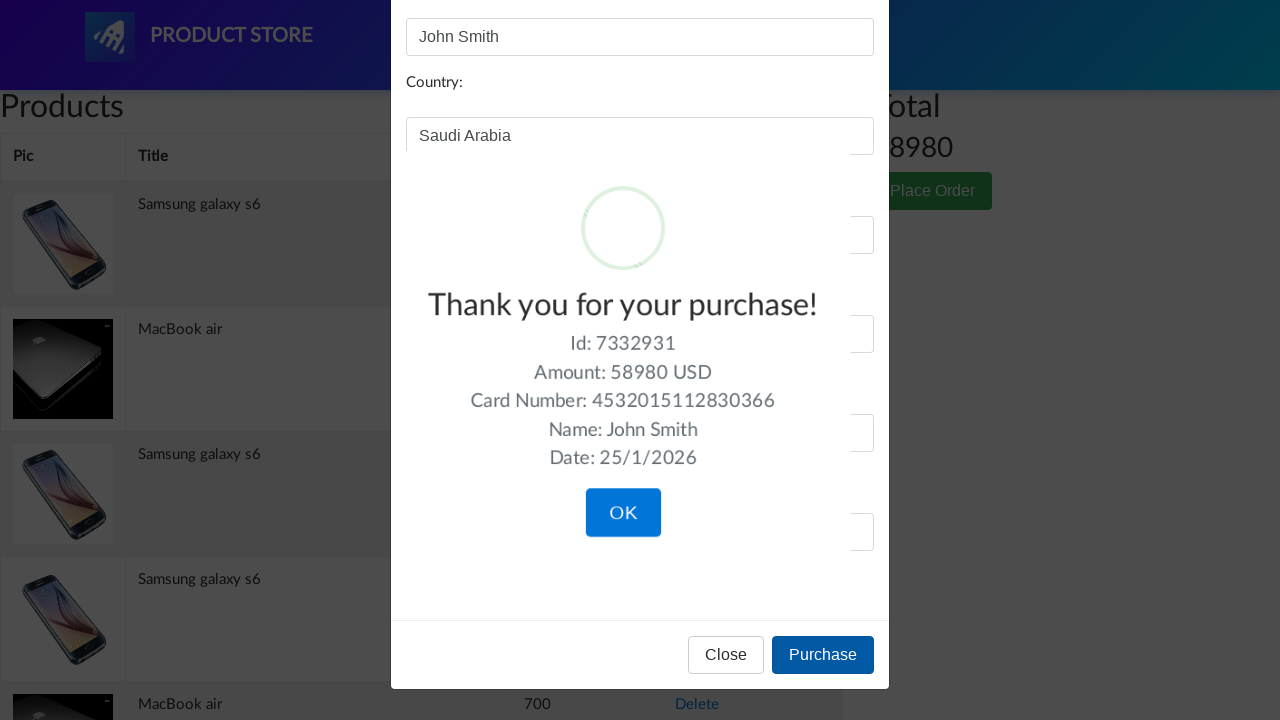

Order completion success message appeared
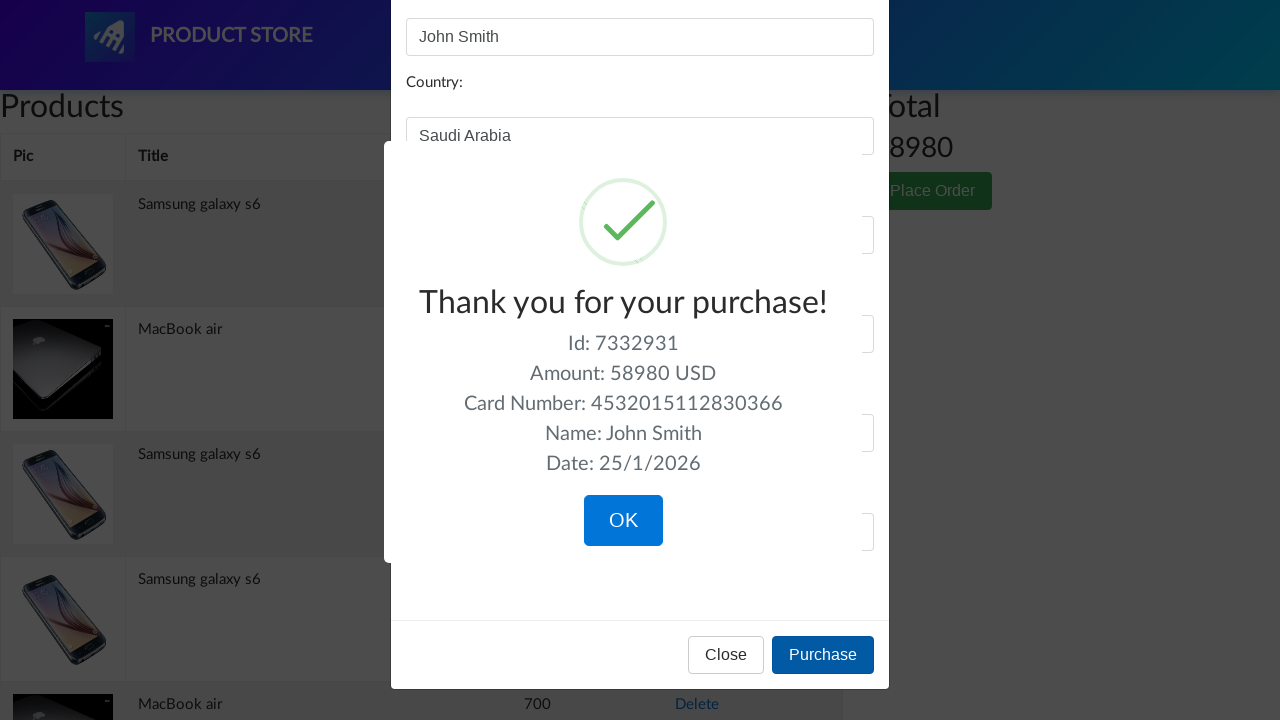

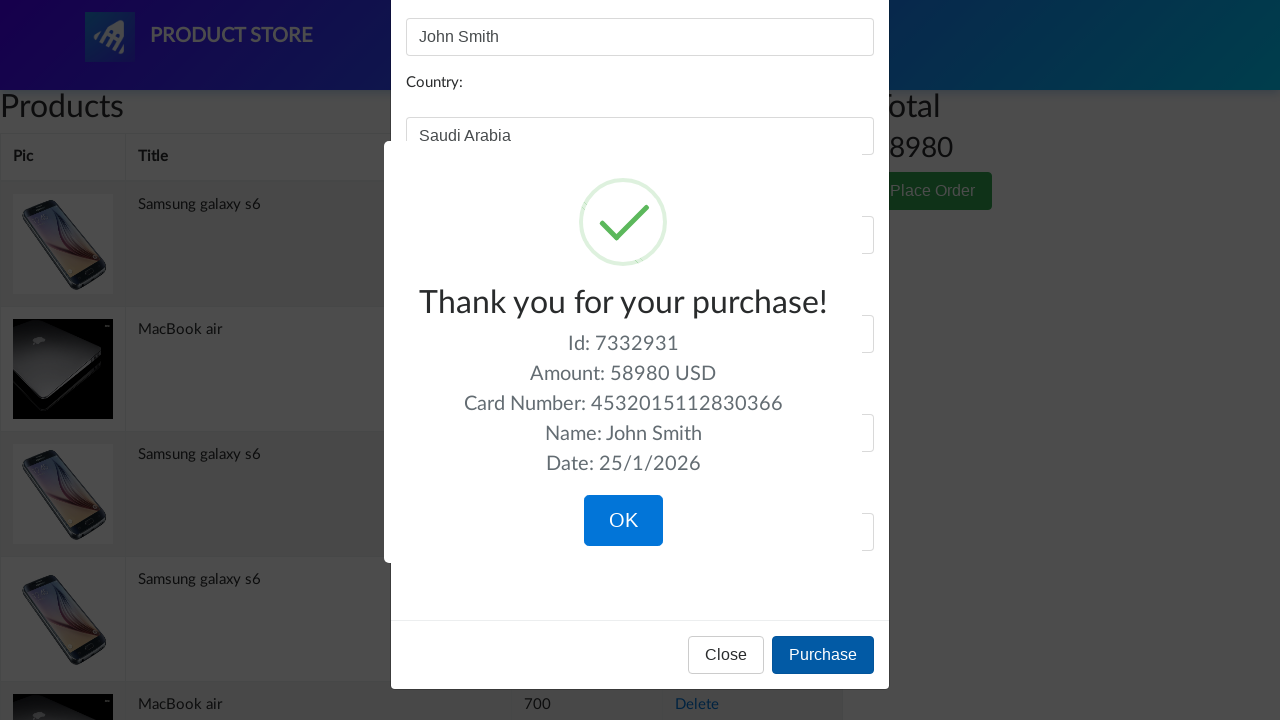